Tests product browsing and adding to cart functionality on an Angular demo e-commerce site while blocking image and CSS resources

Starting URL: https://rahulshettyacademy.com/angularAppdemo/

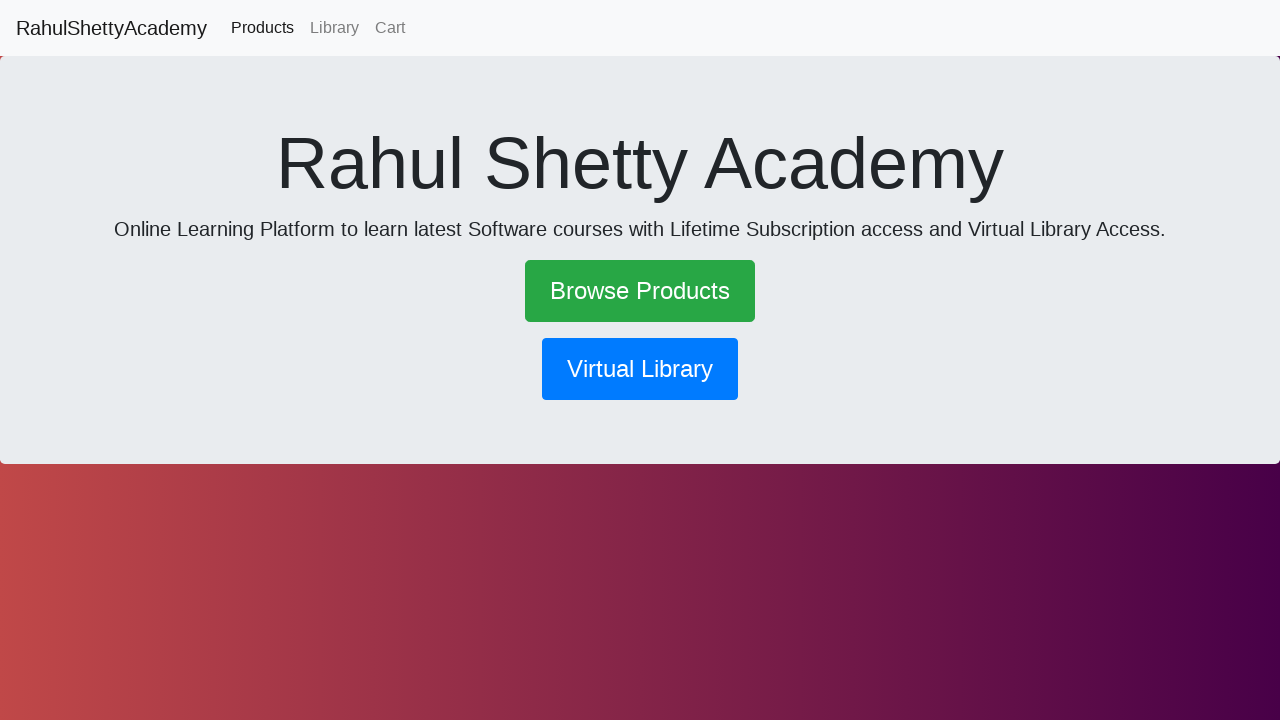

Clicked 'Browse Products' link to navigate to products page at (640, 291) on xpath=//a[text()='Browse Products']
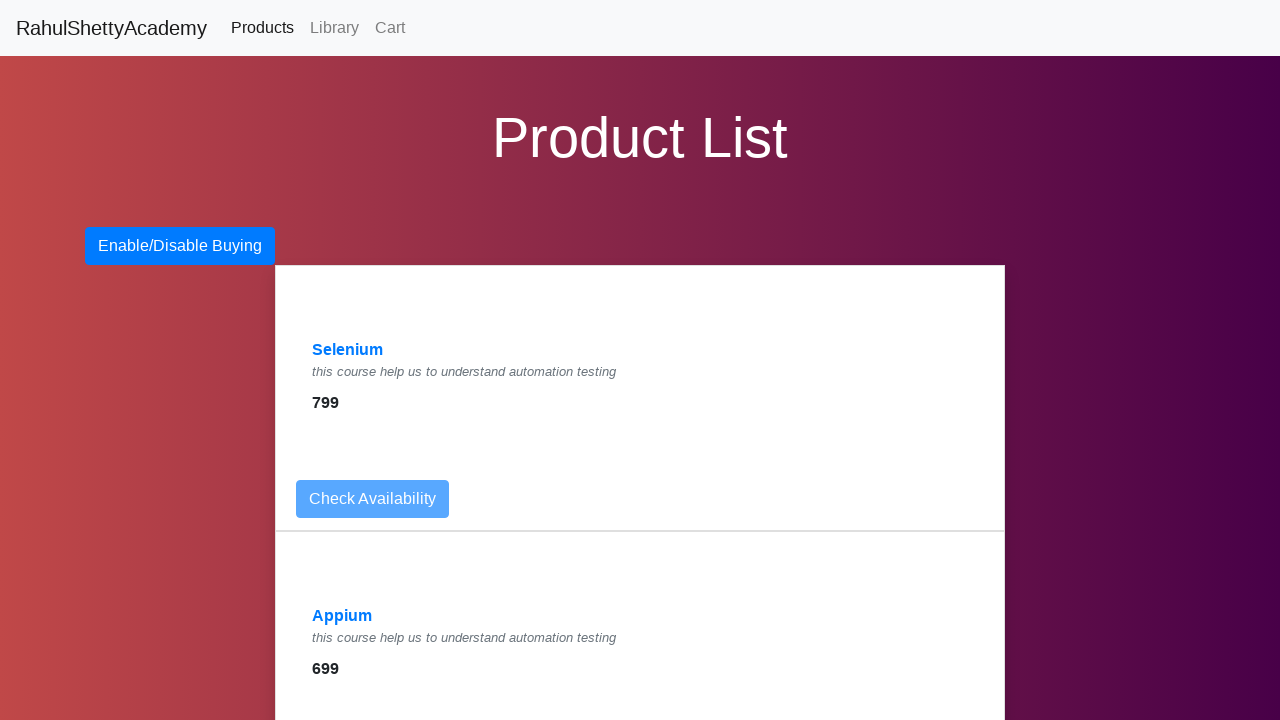

Clicked on Selenium product link at (348, 350) on text=Selenium
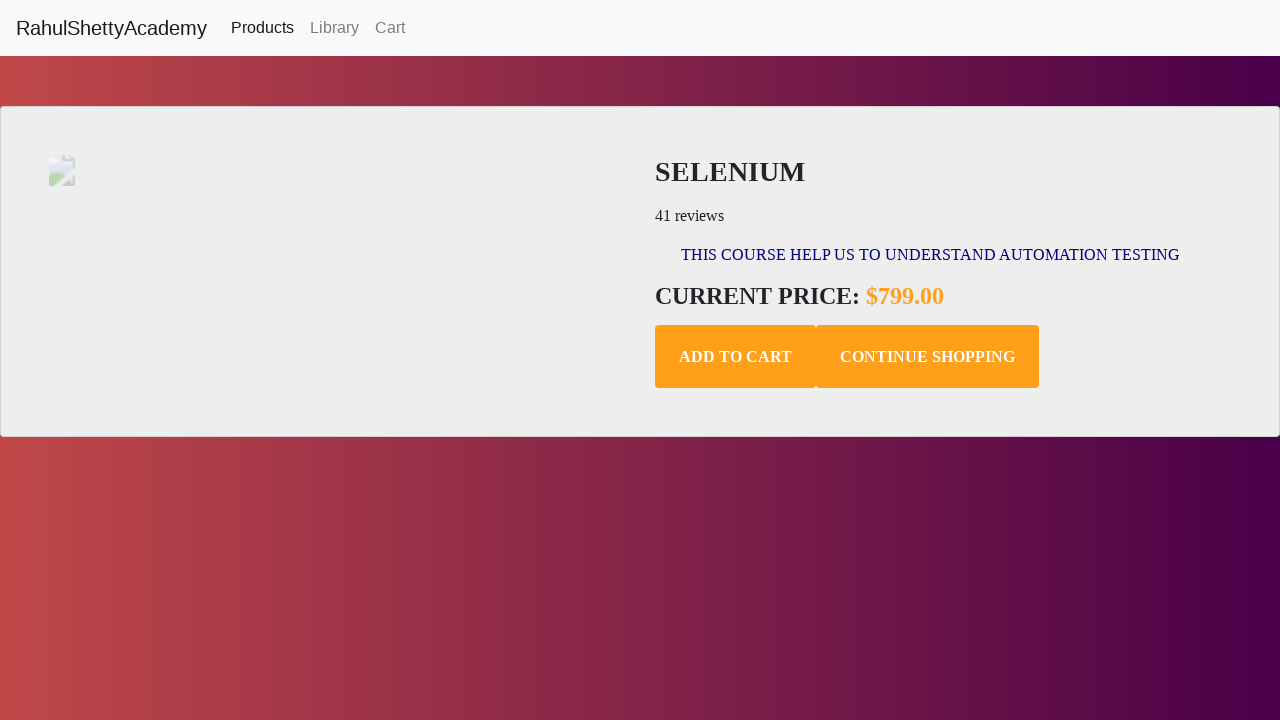

Clicked 'Add to Cart' button for Selenium product at (736, 357) on .add-to-cart
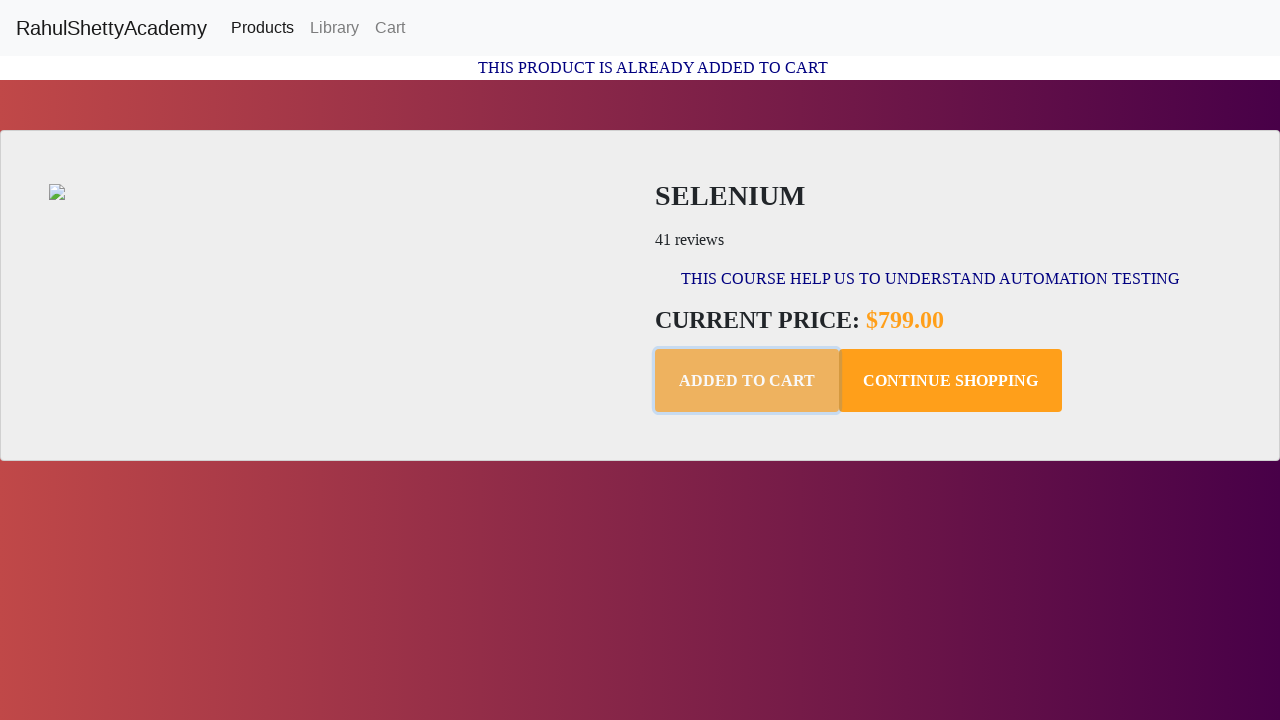

Verified cart item element is present after adding to cart
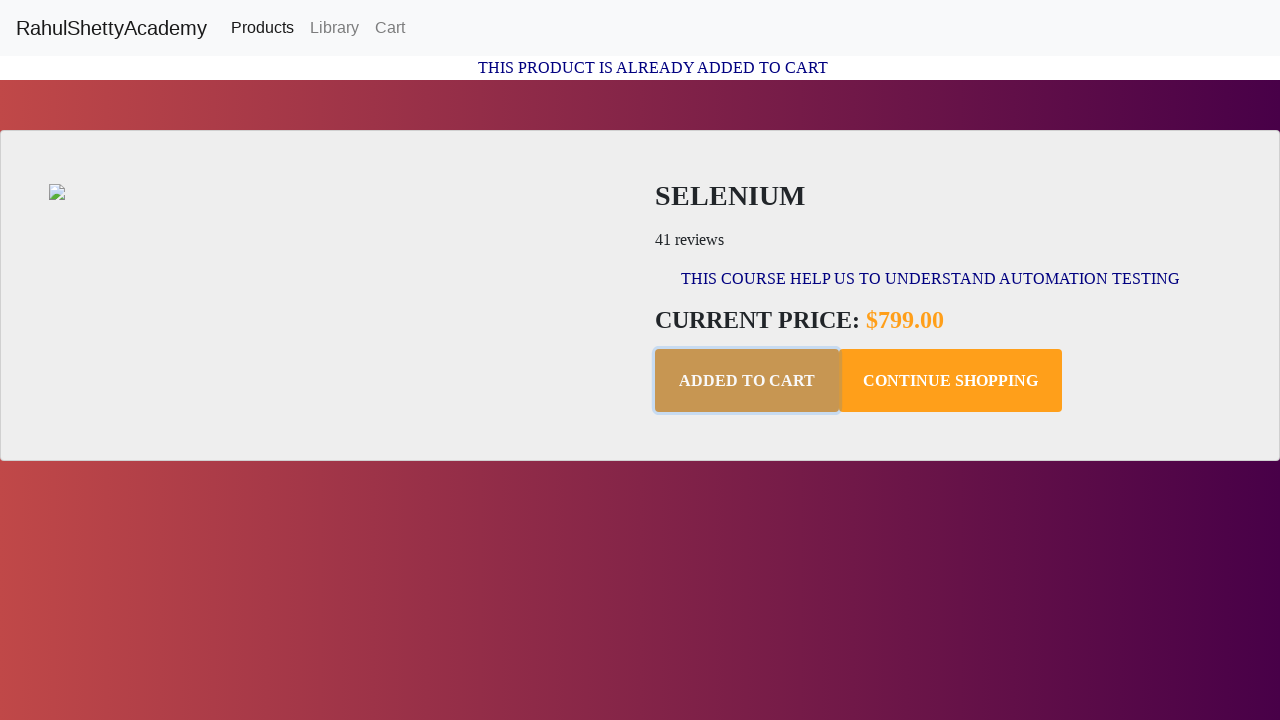

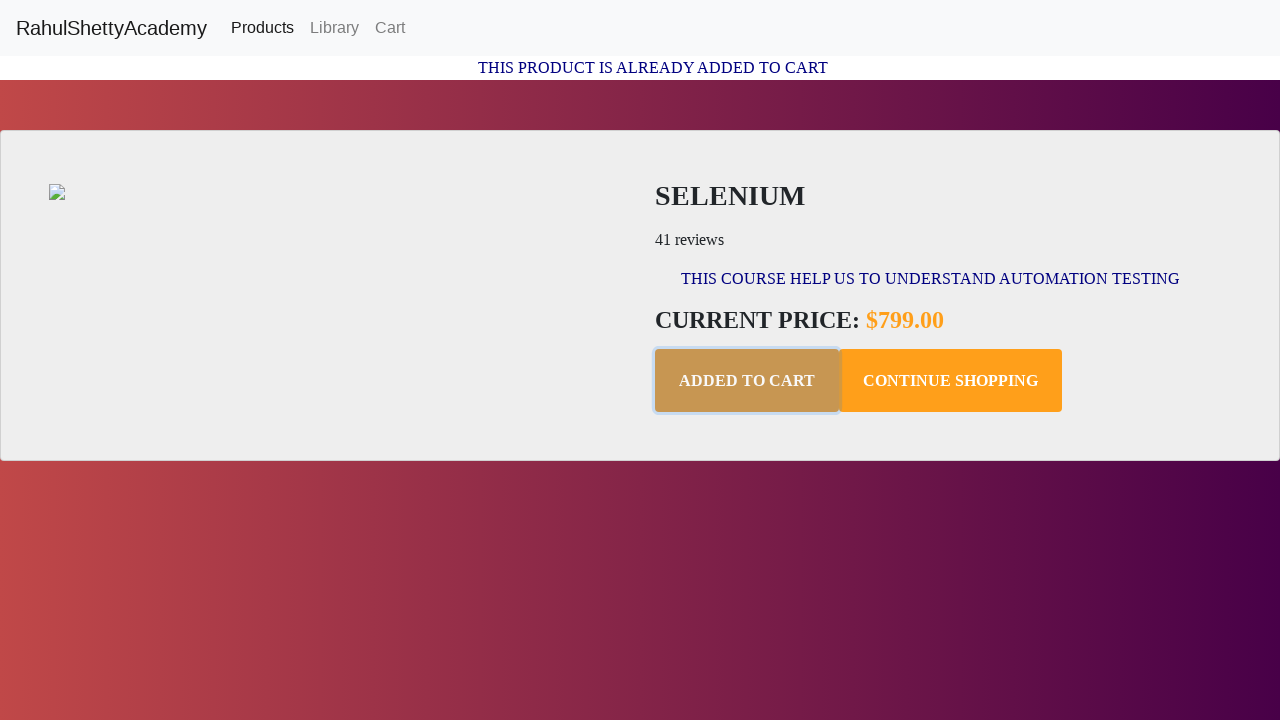